Navigates to a dropdown practice page for testing dropdown interactions

Starting URL: https://rahulshettyacademy.com/dropdownsPractise/

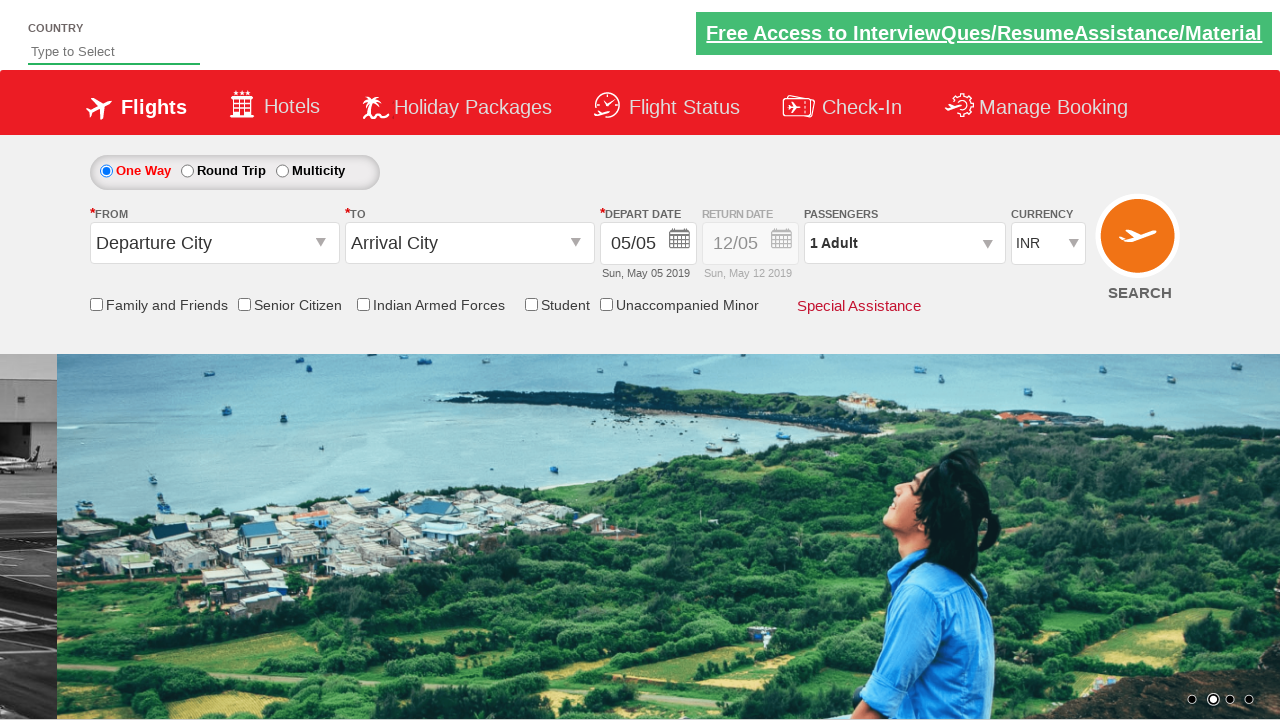

Navigated to dropdown practice page and waited for network idle state
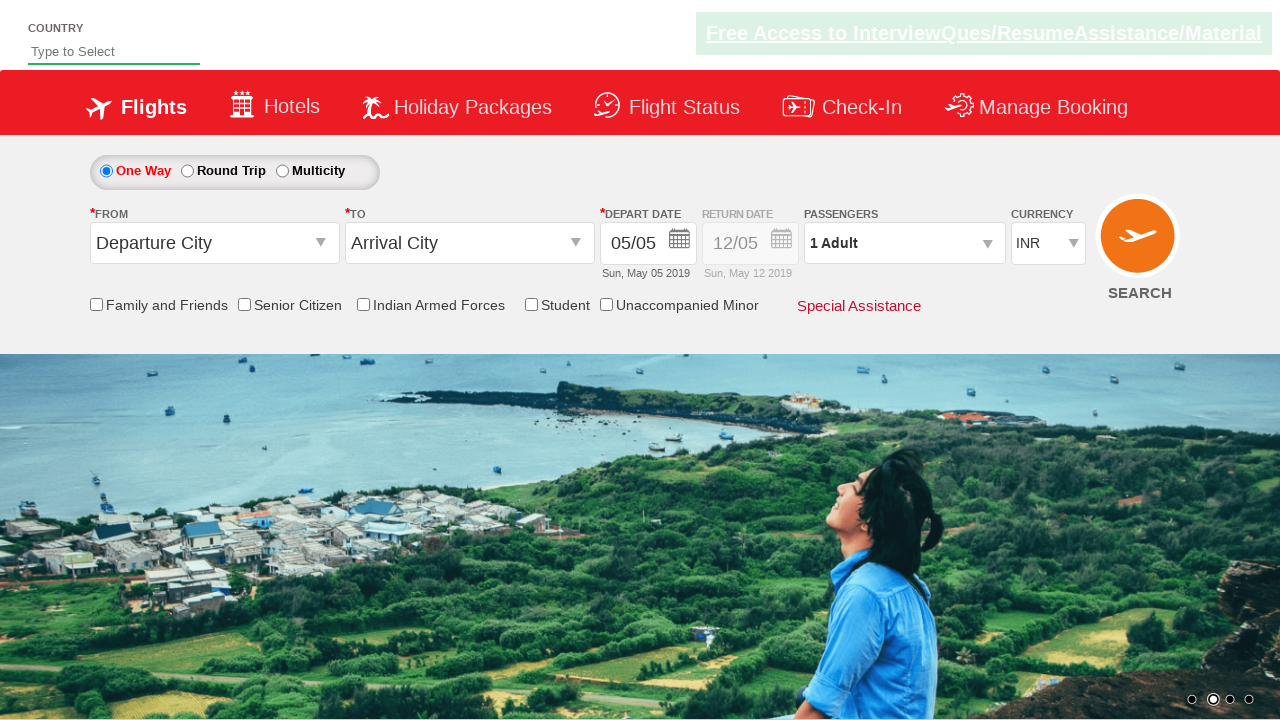

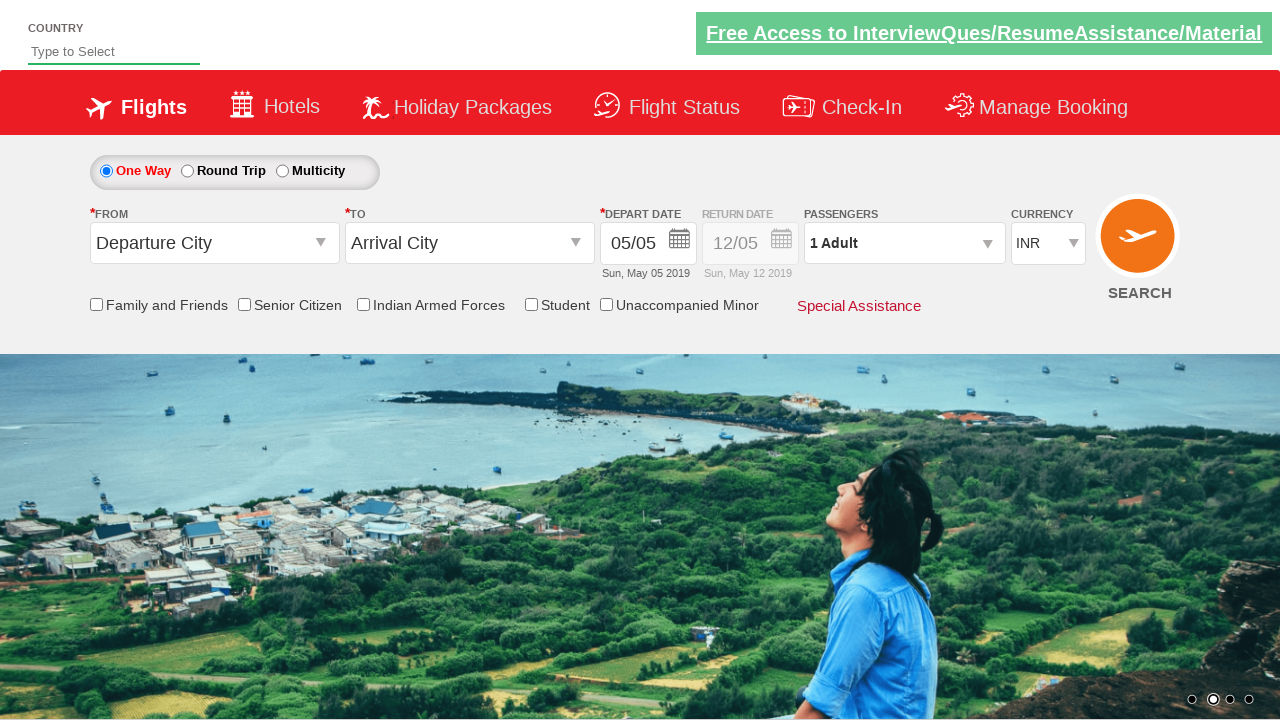